Tests a practice form by filling out first name, last name, gender, mobile phone, hobbies checkbox, address and submitting to verify form submission confirmation

Starting URL: https://demoqa.com/automation-practice-form

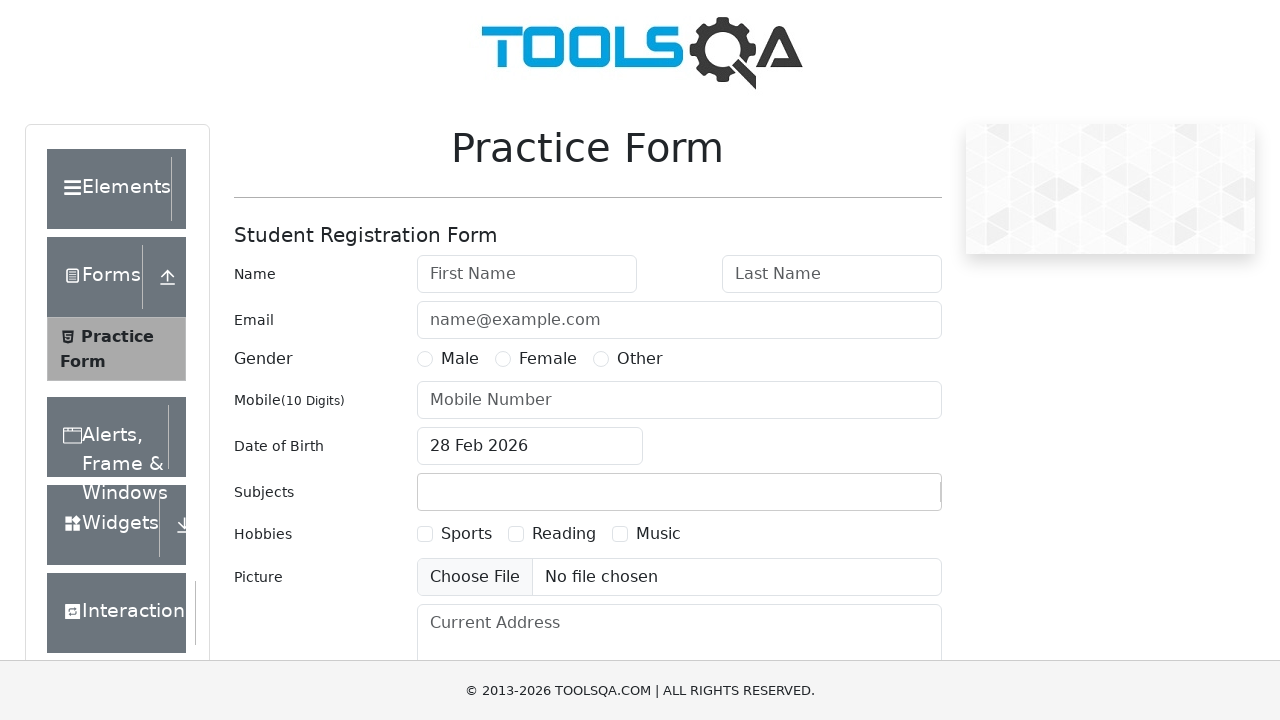

Filled first name field with 'Yevgeniya' on #firstName
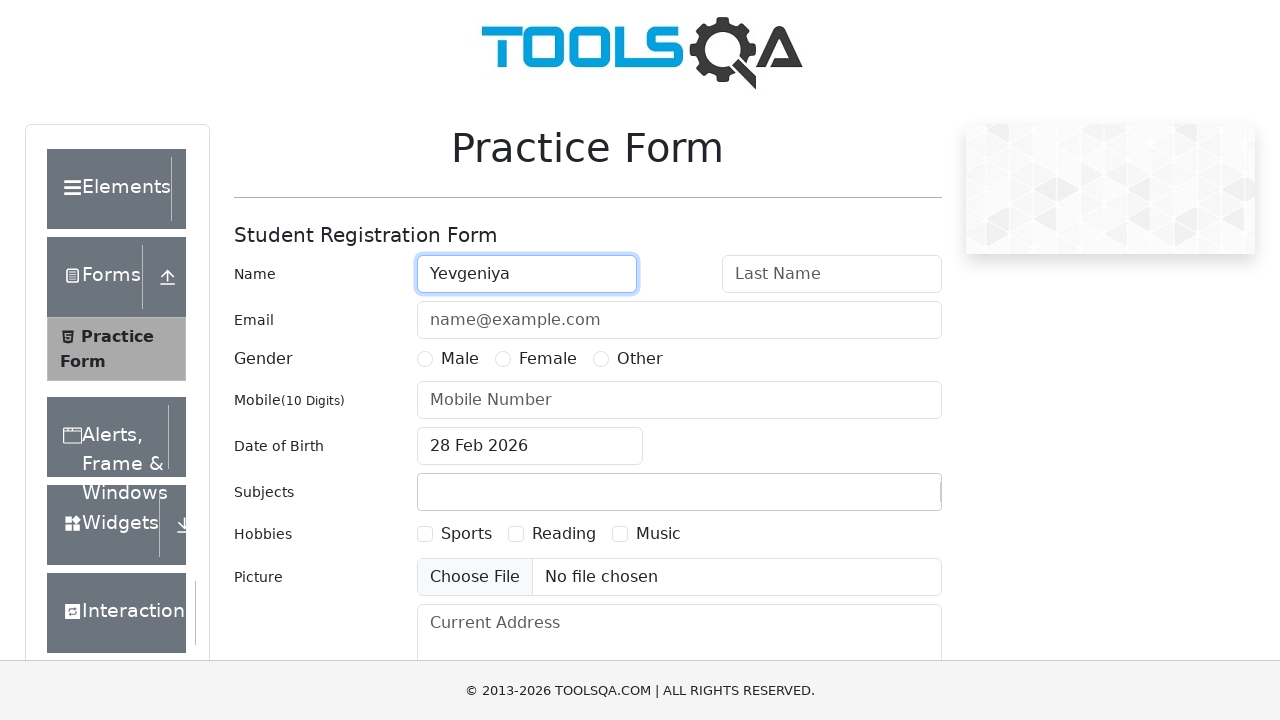

Filled last name field with 'Rudenko' on #lastName
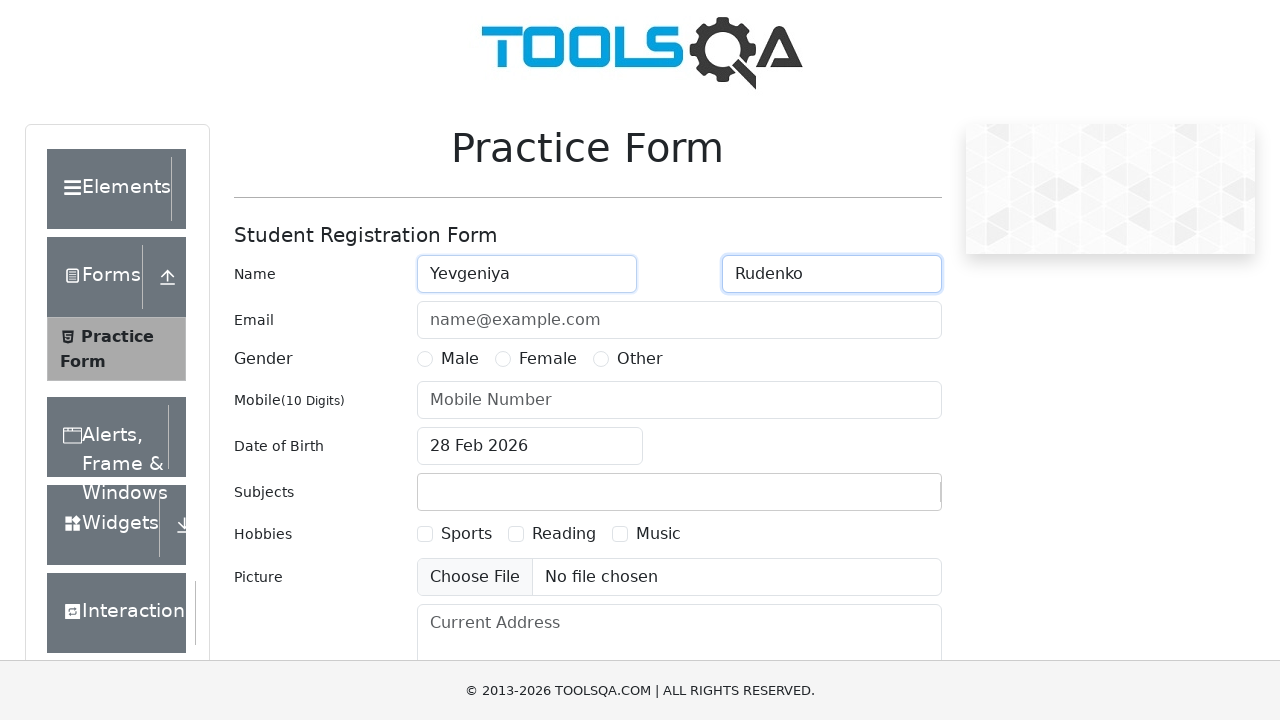

Selected Female gender option
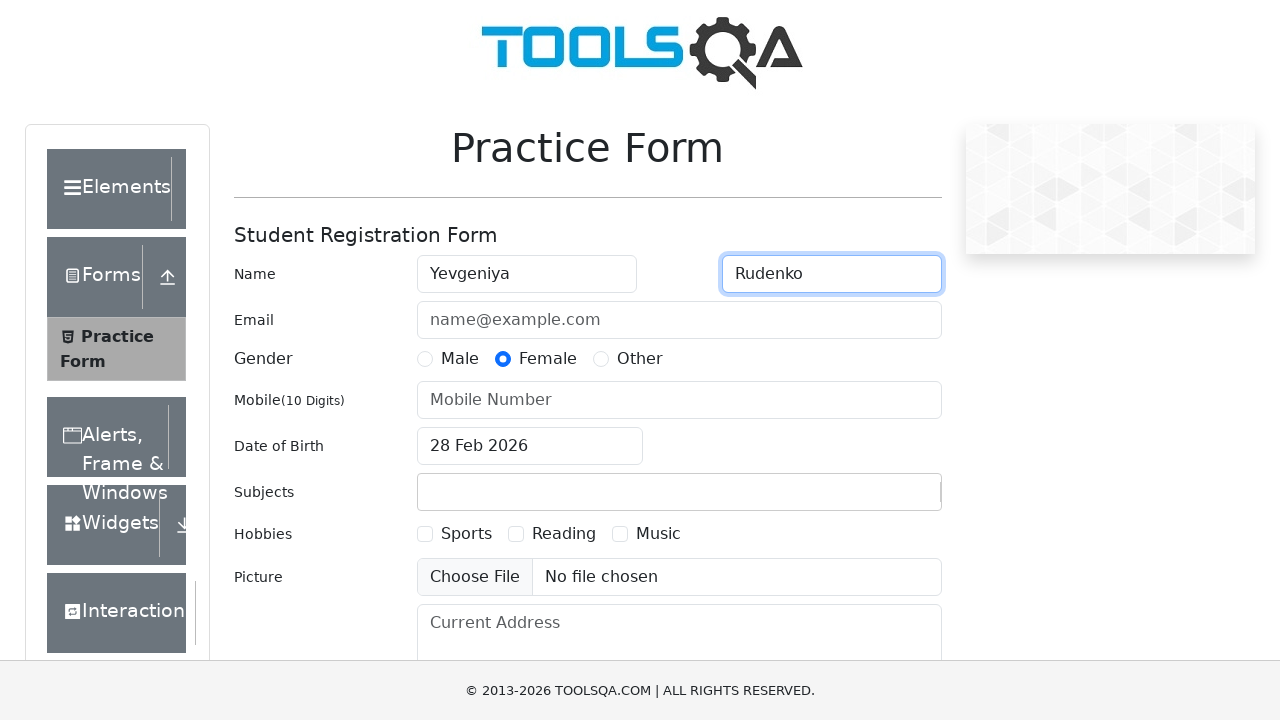

Filled mobile phone field with '0123456789' on #userNumber
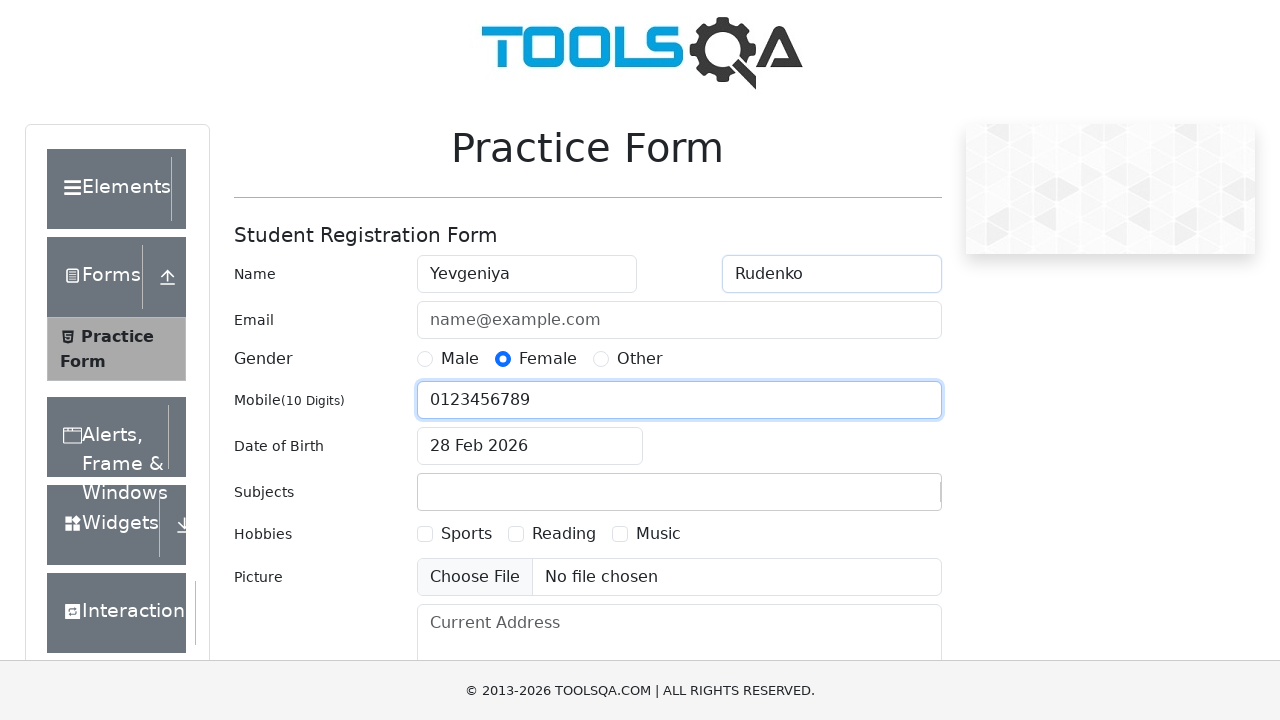

Selected Sports checkbox (hobbies)
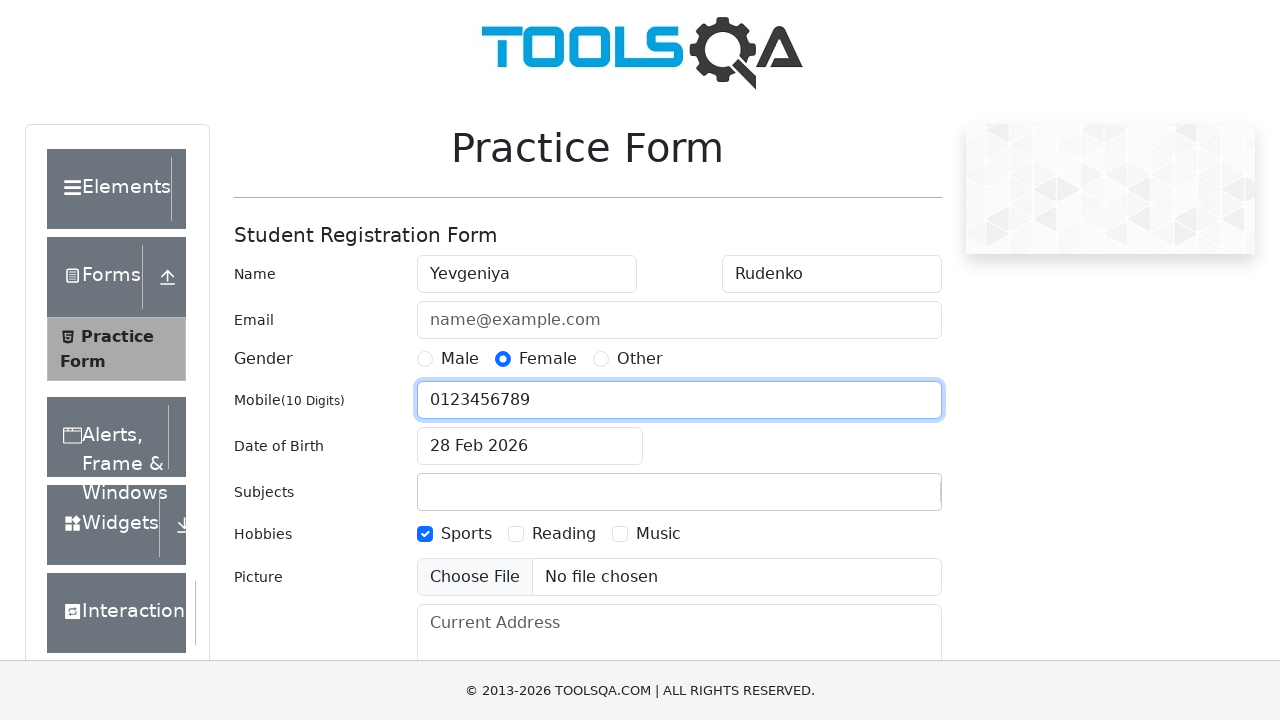

Filled address field with '11 Washington St., Seattle, WA, 56043' on #currentAddress
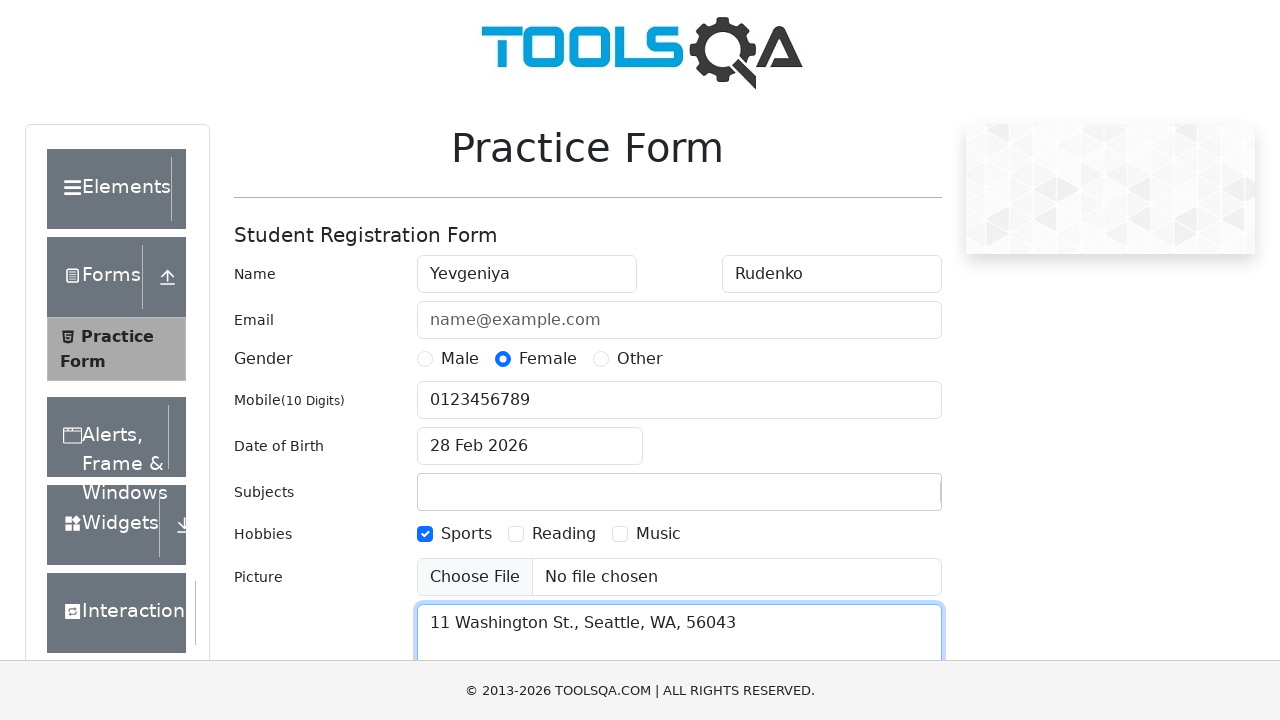

Clicked submit button to submit the form
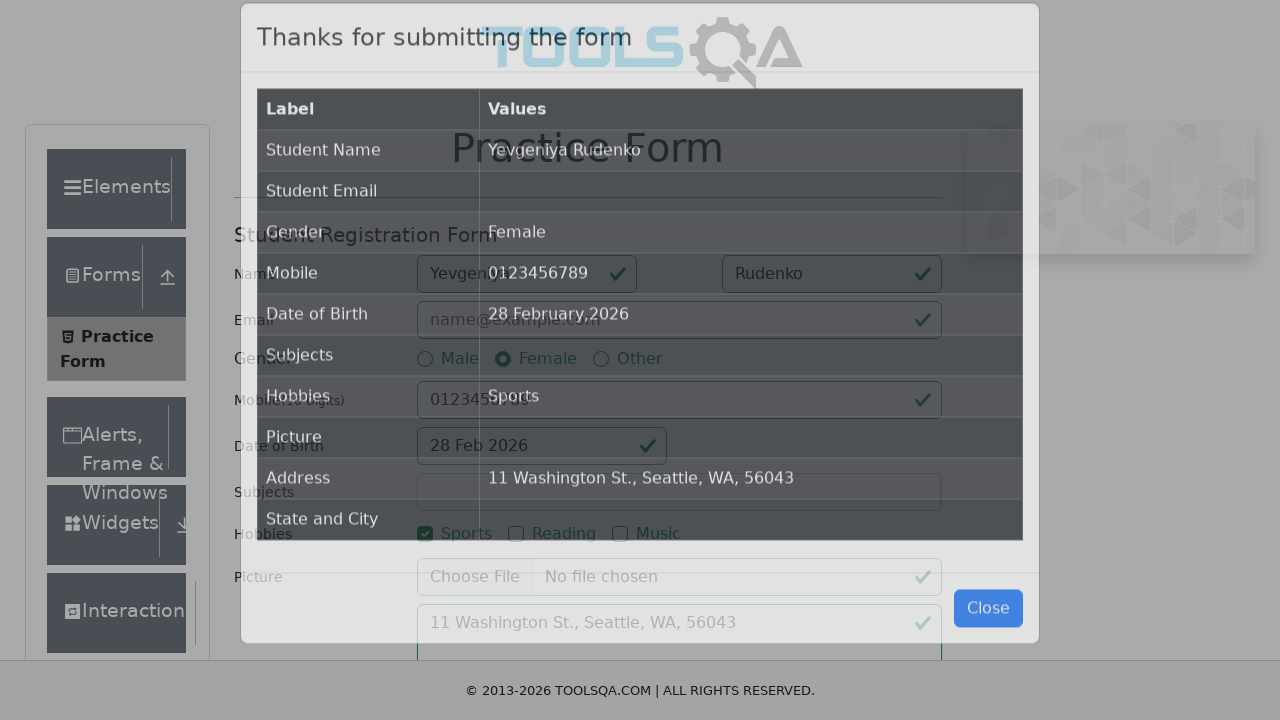

Form submission confirmation modal appeared
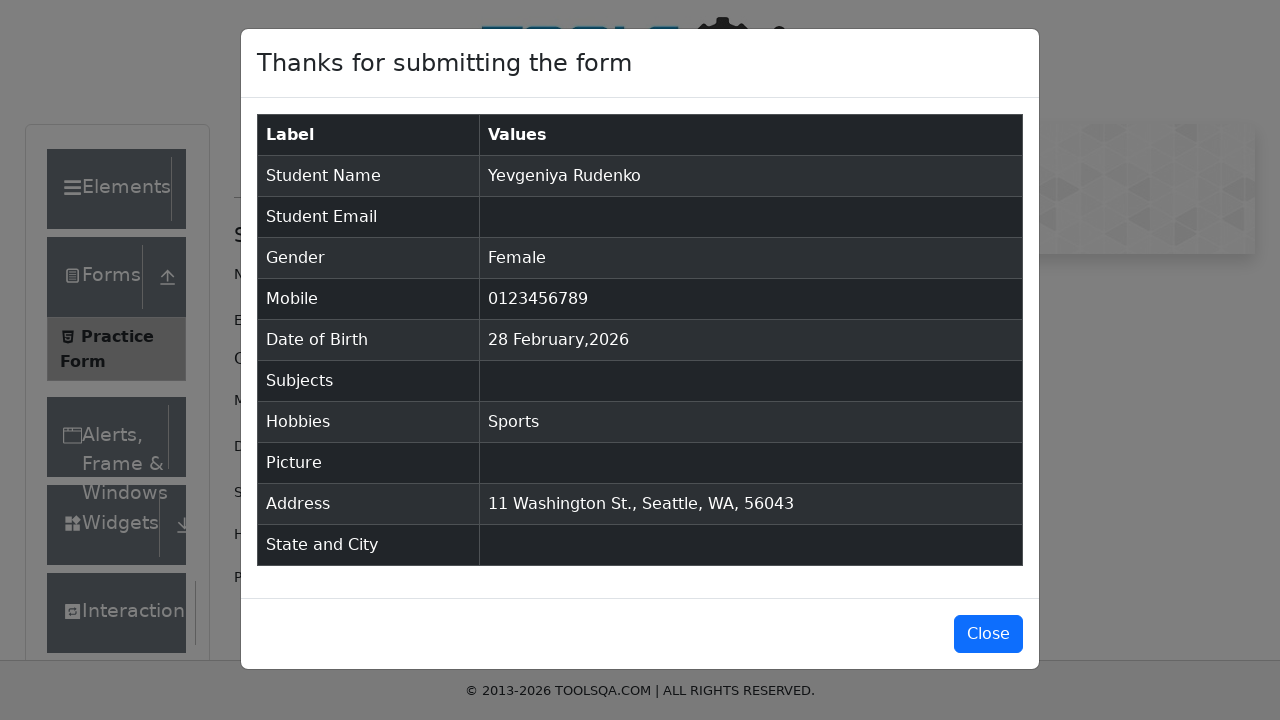

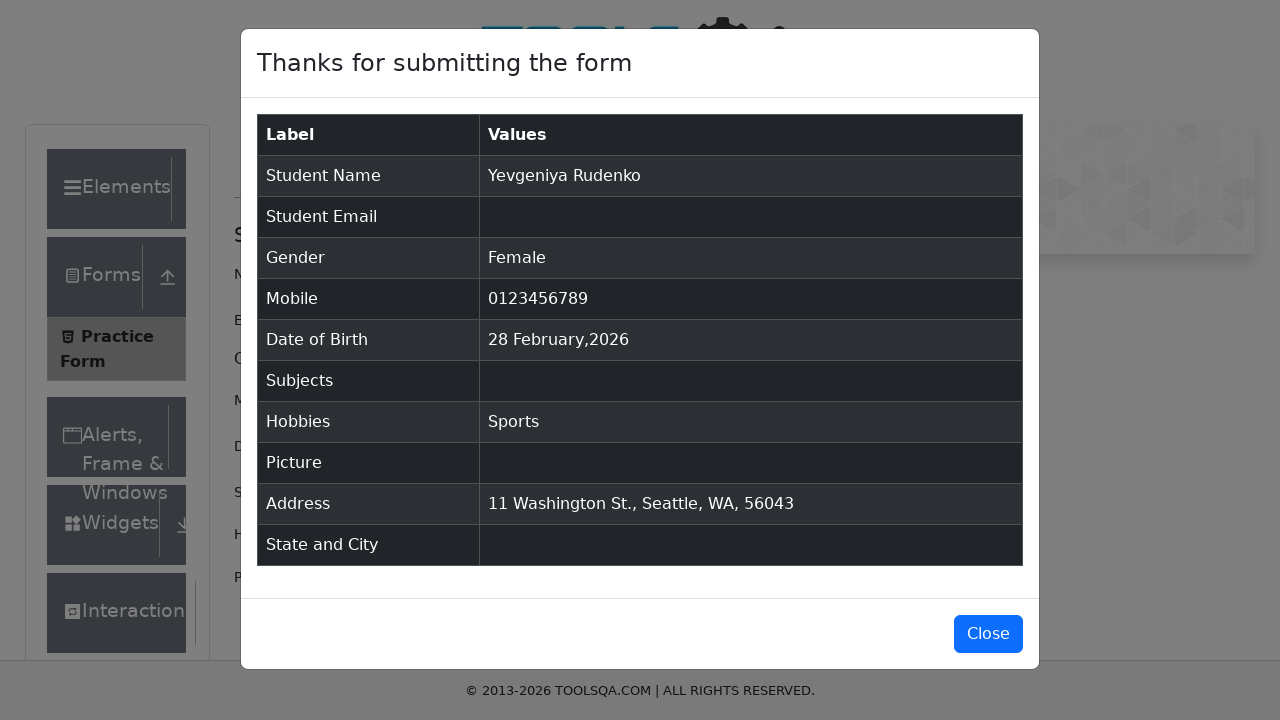